Tests user registration process by clicking the Register link, filling in registration form with valid data, and verifying successful registration

Starting URL: https://parabank.parasoft.com/parabank/index.htm

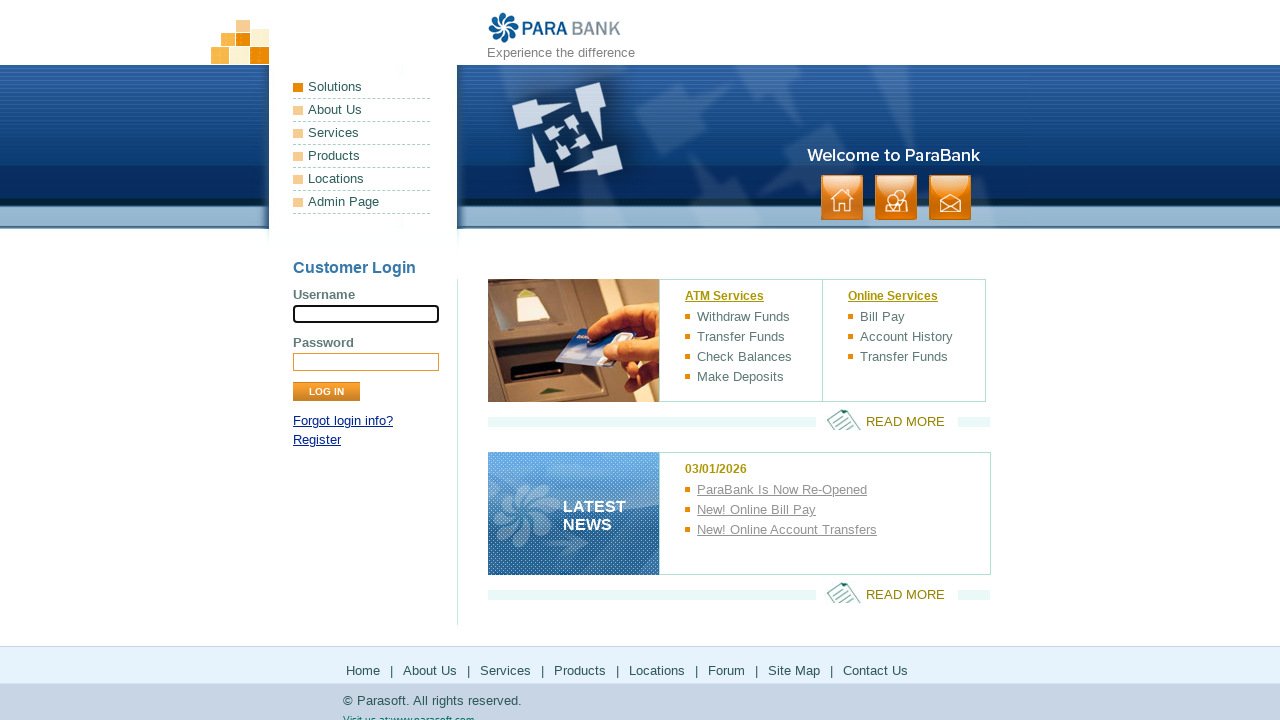

Clicked on Register link at (317, 440) on a[href*='register']
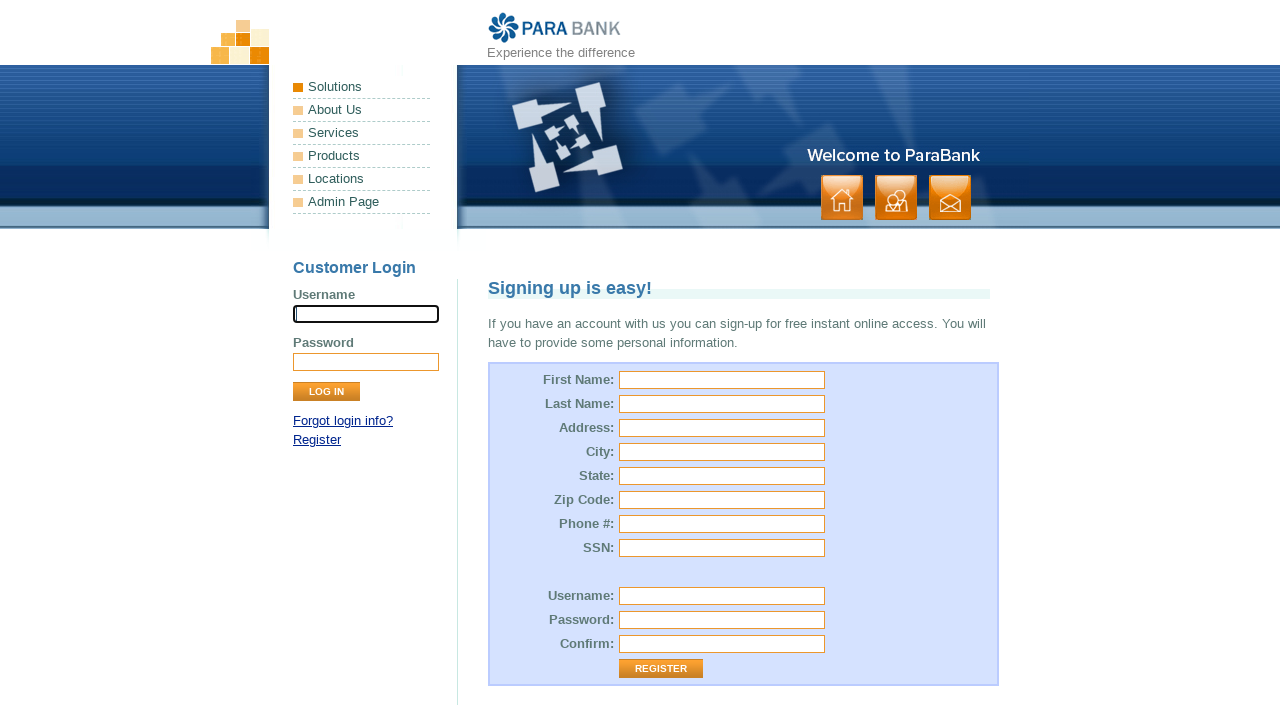

Registration form loaded and firstName field is visible
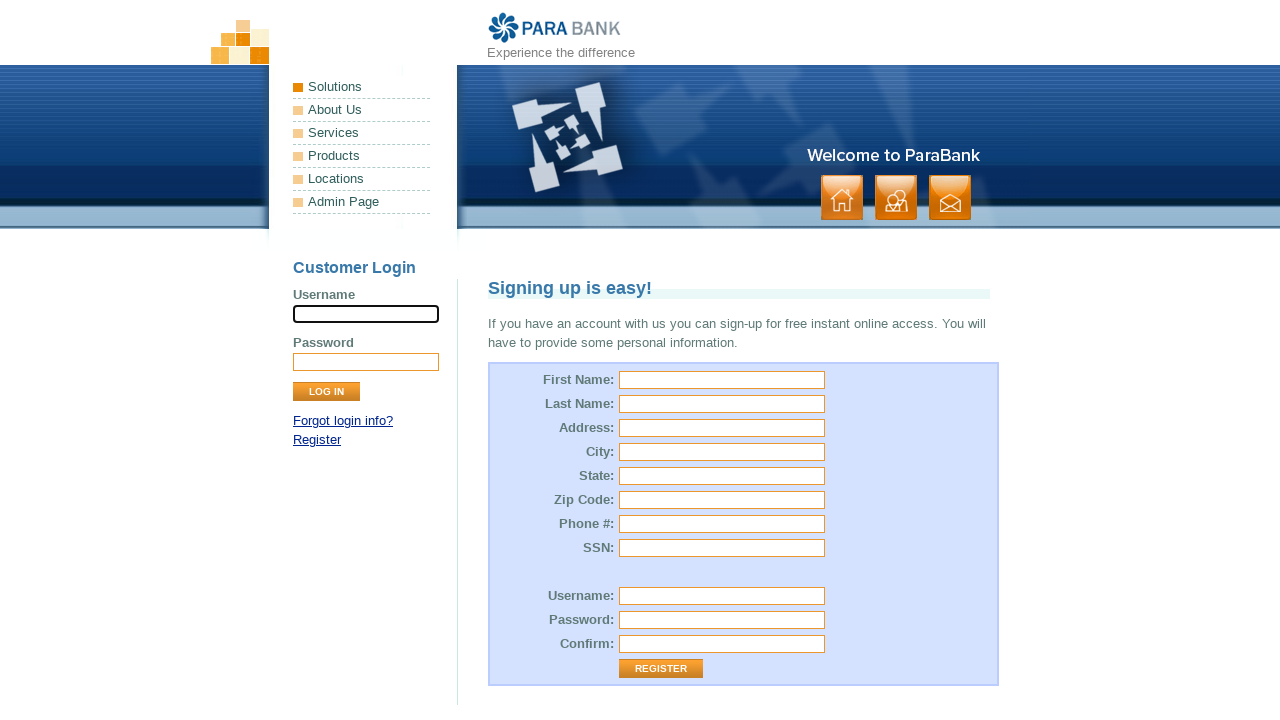

Filled firstName field with 'John' on input[name='customer.firstName']
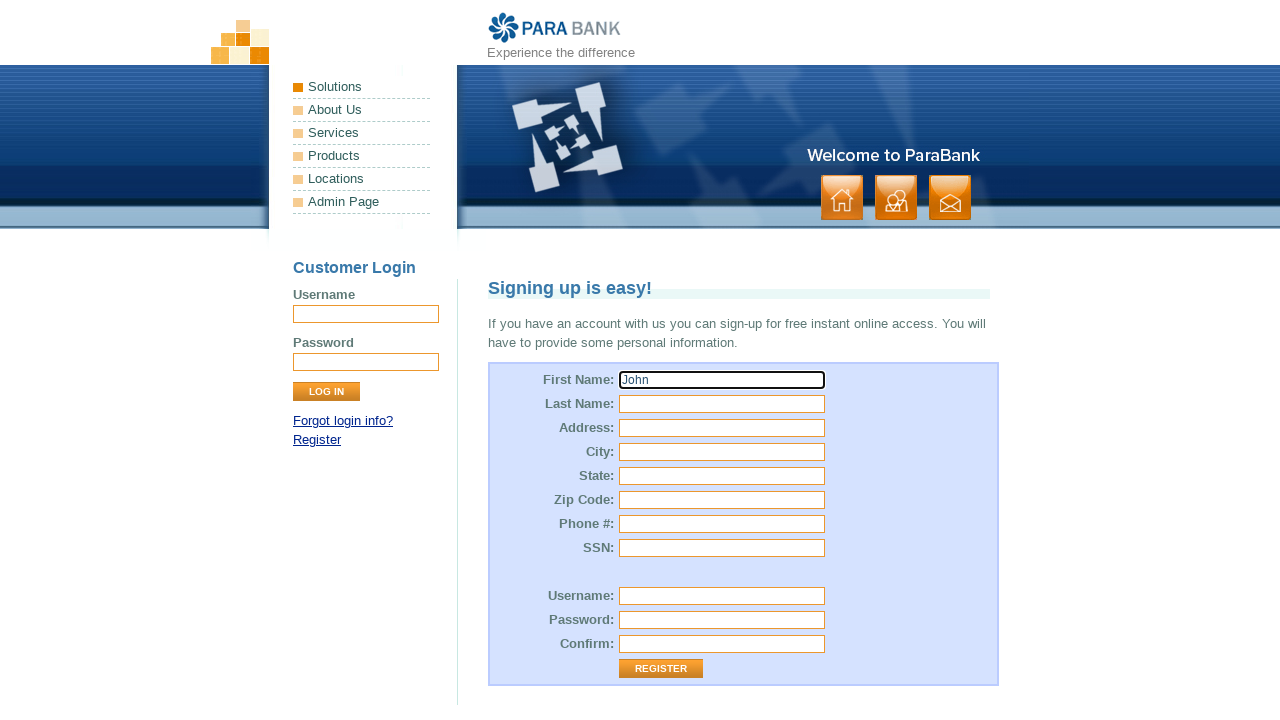

Filled lastName field with 'Smith' on input[name='customer.lastName']
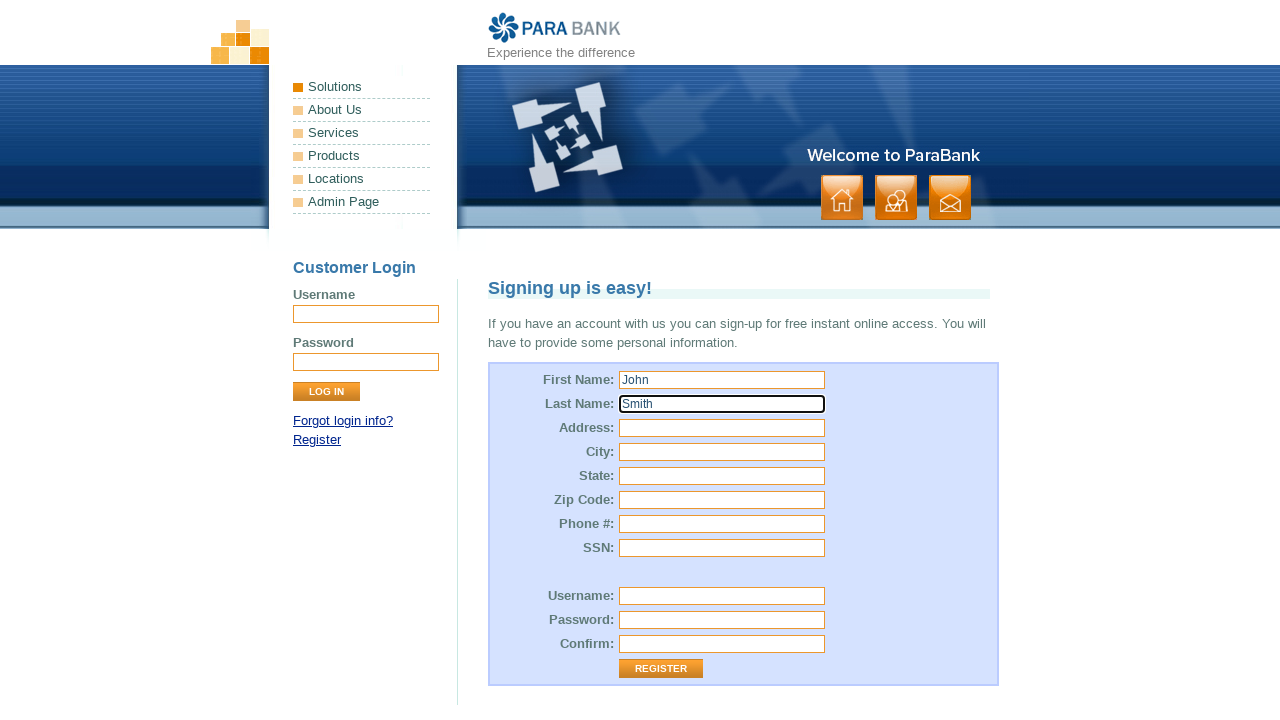

Filled street field with '123 Main Street' on input[name='customer.address.street']
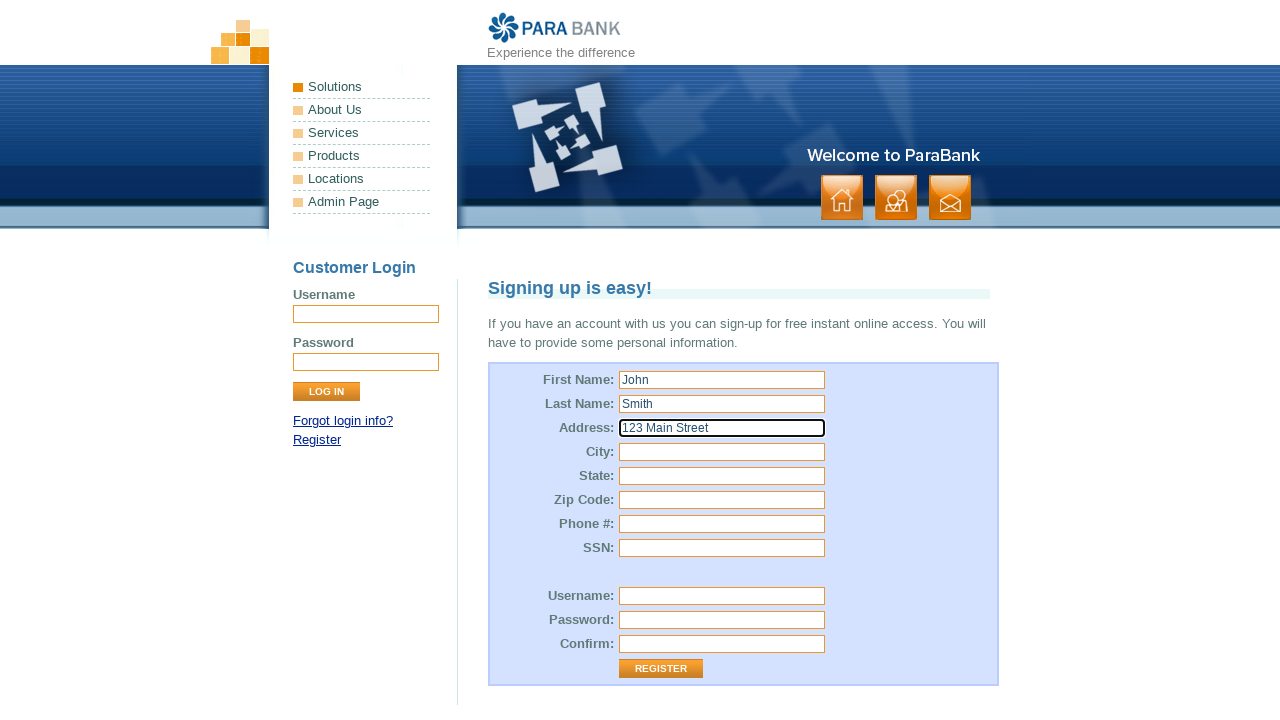

Filled city field with 'New York' on input[name='customer.address.city']
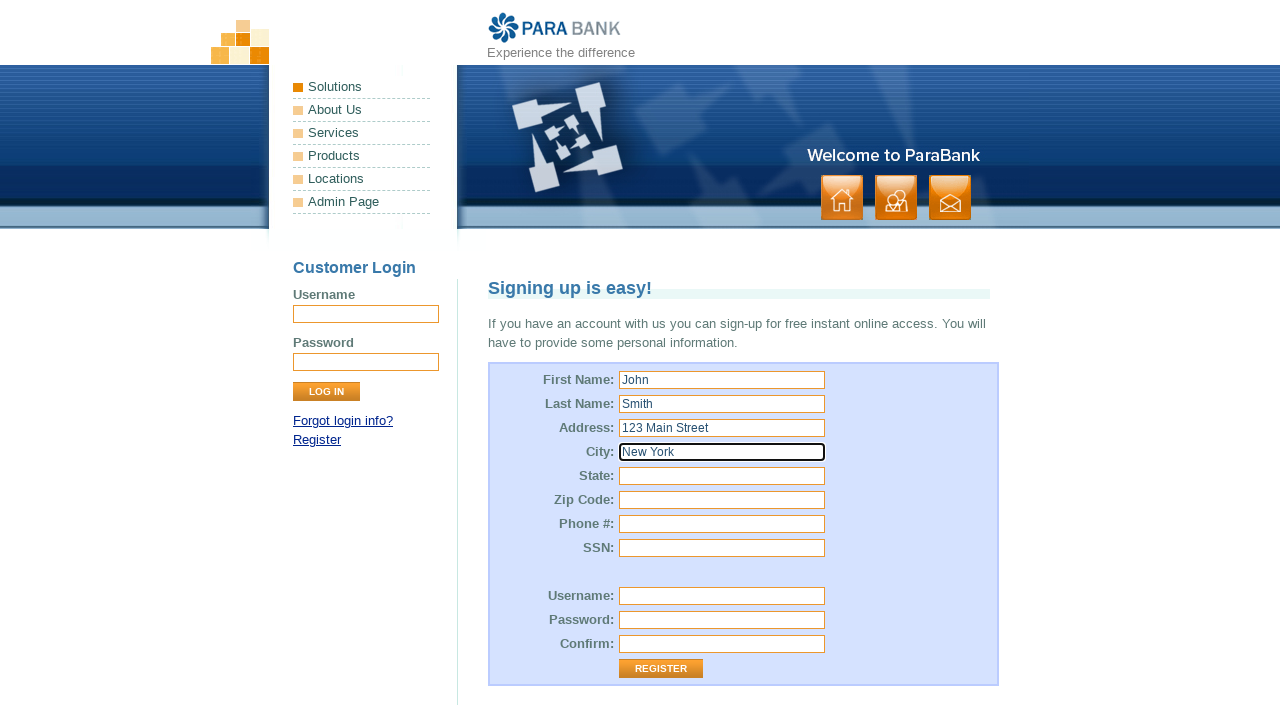

Filled state field with 'NY' on input[name='customer.address.state']
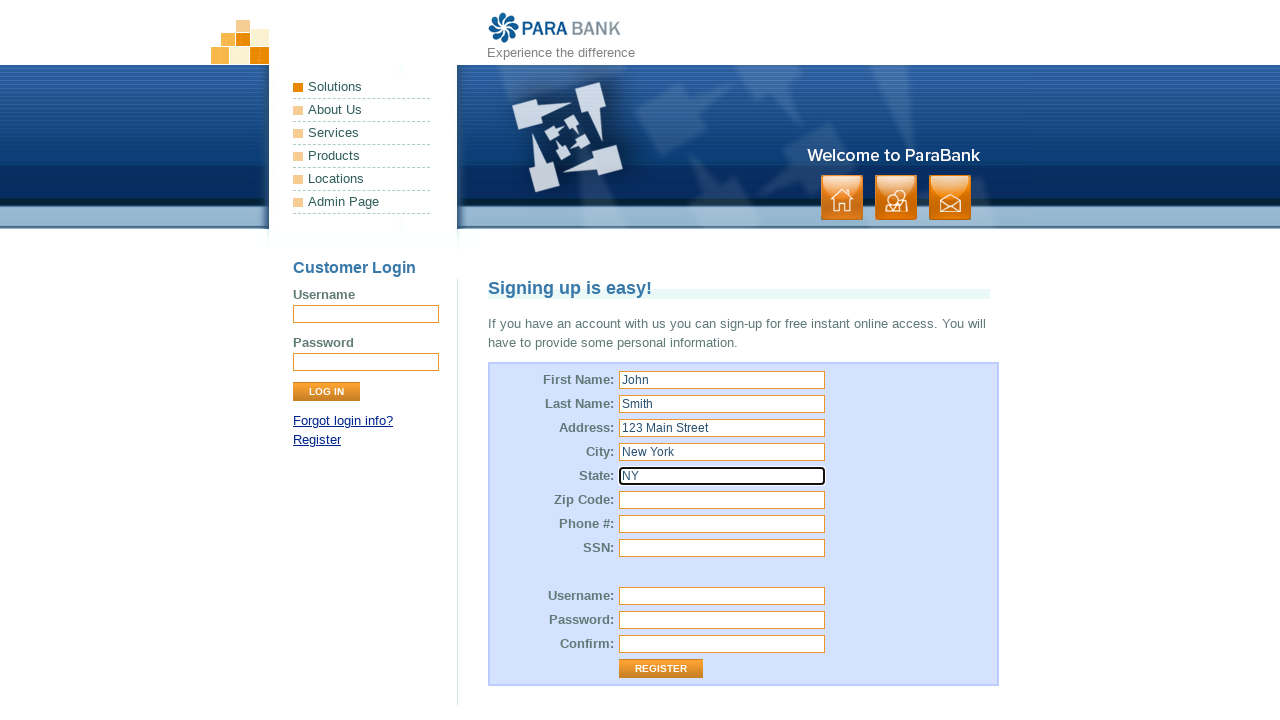

Filled zipCode field with '10001' on input[name='customer.address.zipCode']
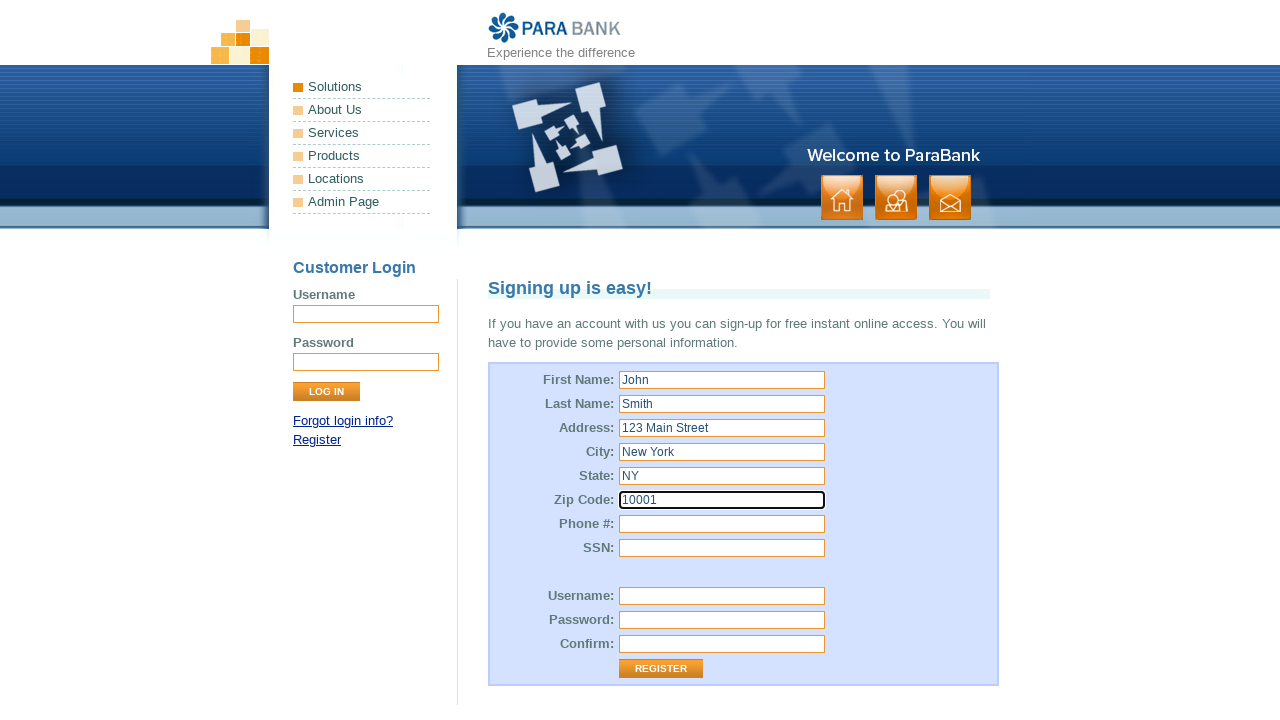

Filled phoneNumber field with '5551234567' on input[name='customer.phoneNumber']
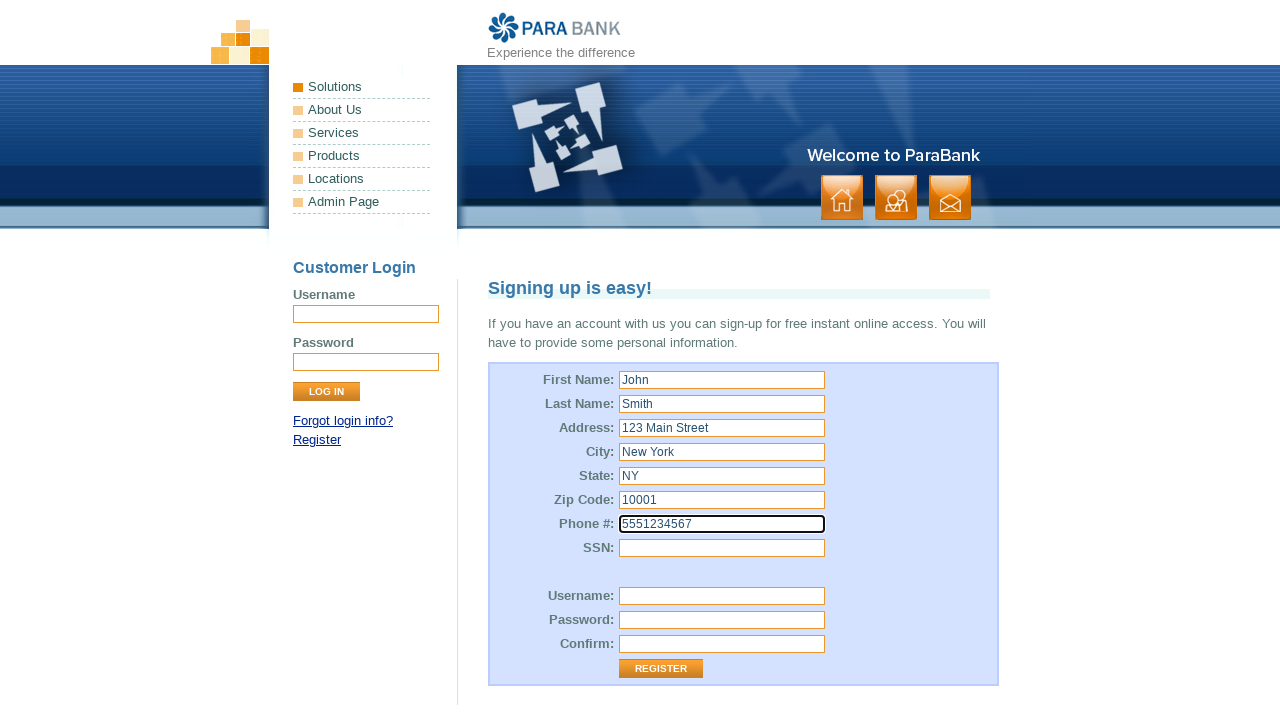

Filled ssn field with '123456789' on input[name='customer.ssn']
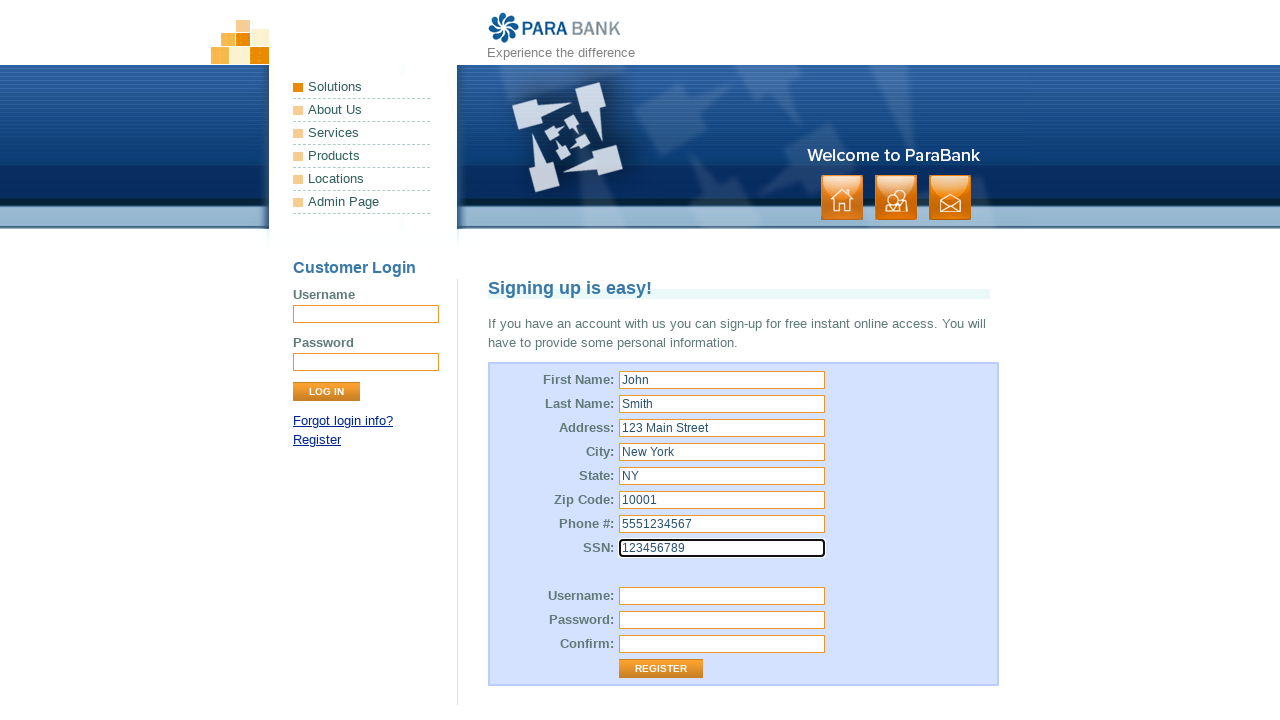

Filled username field with 'testuser7842' on input[name='customer.username']
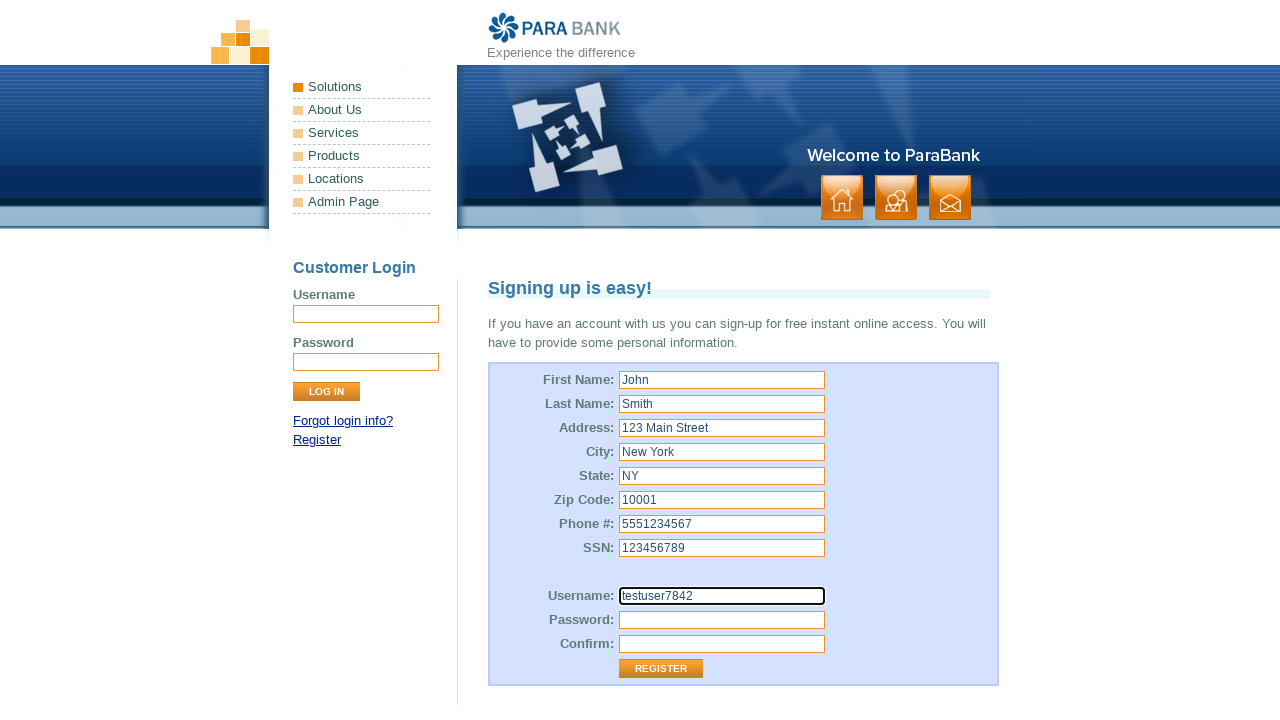

Filled password field with 'TestPass123!' on input[name='customer.password']
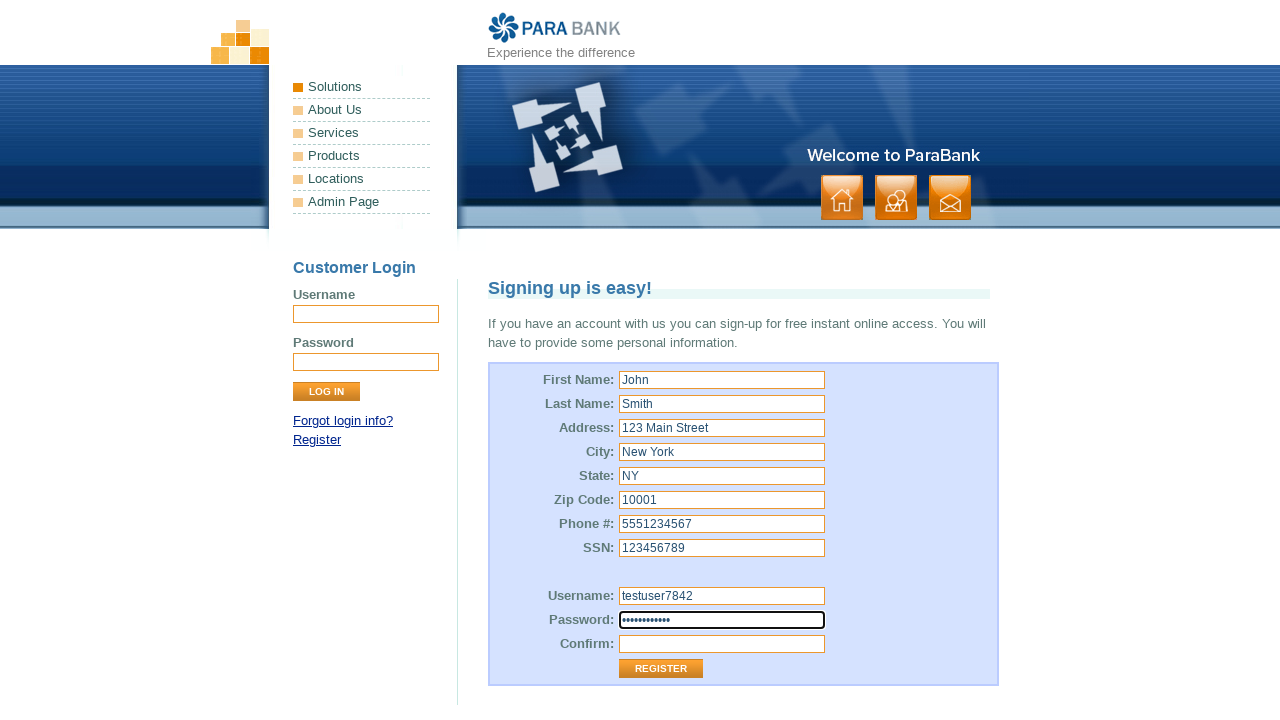

Filled repeatedPassword field with 'TestPass123!' on input[name='repeatedPassword']
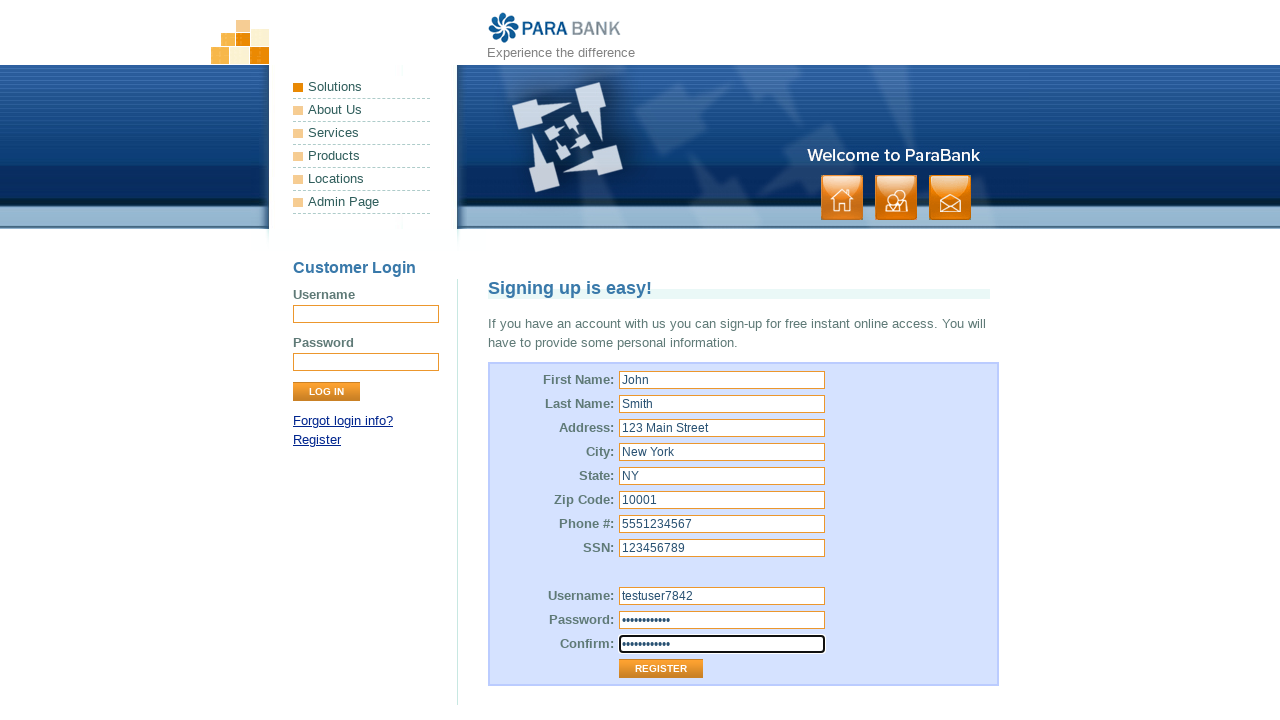

Clicked Register button to submit the registration form at (661, 669) on input[type='submit'][value='Register']
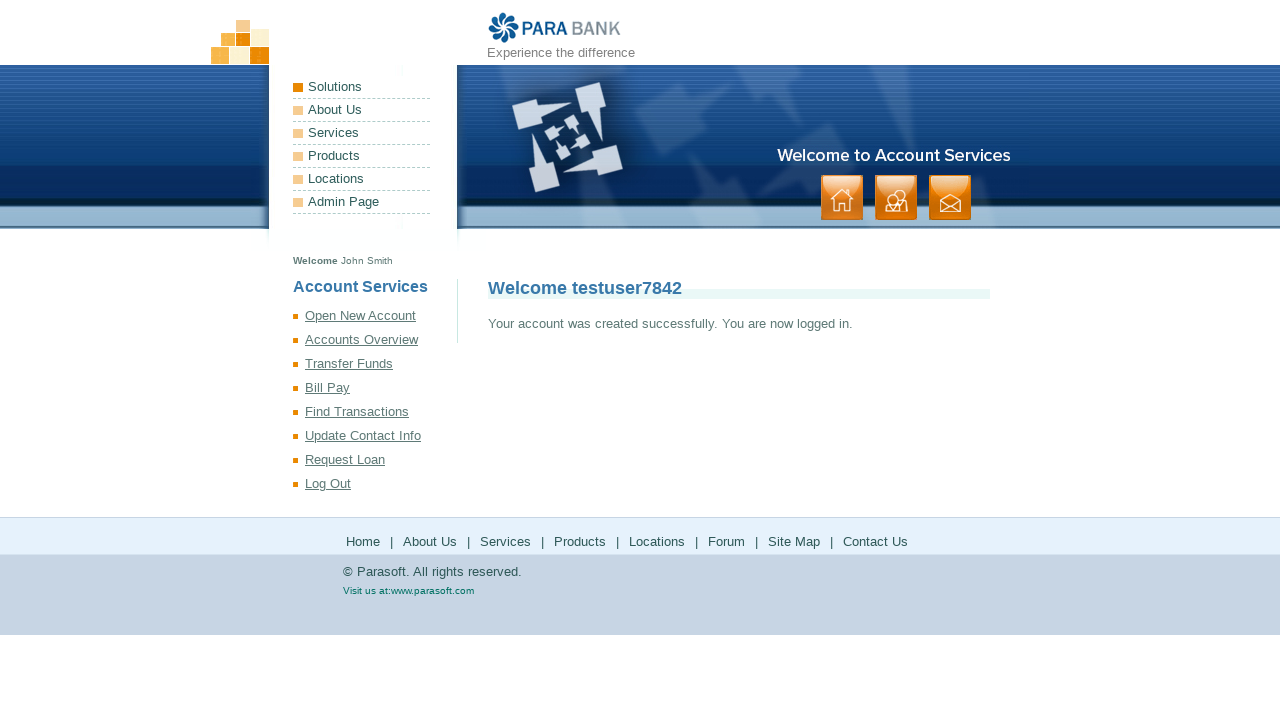

Verified successful registration - success message is displayed
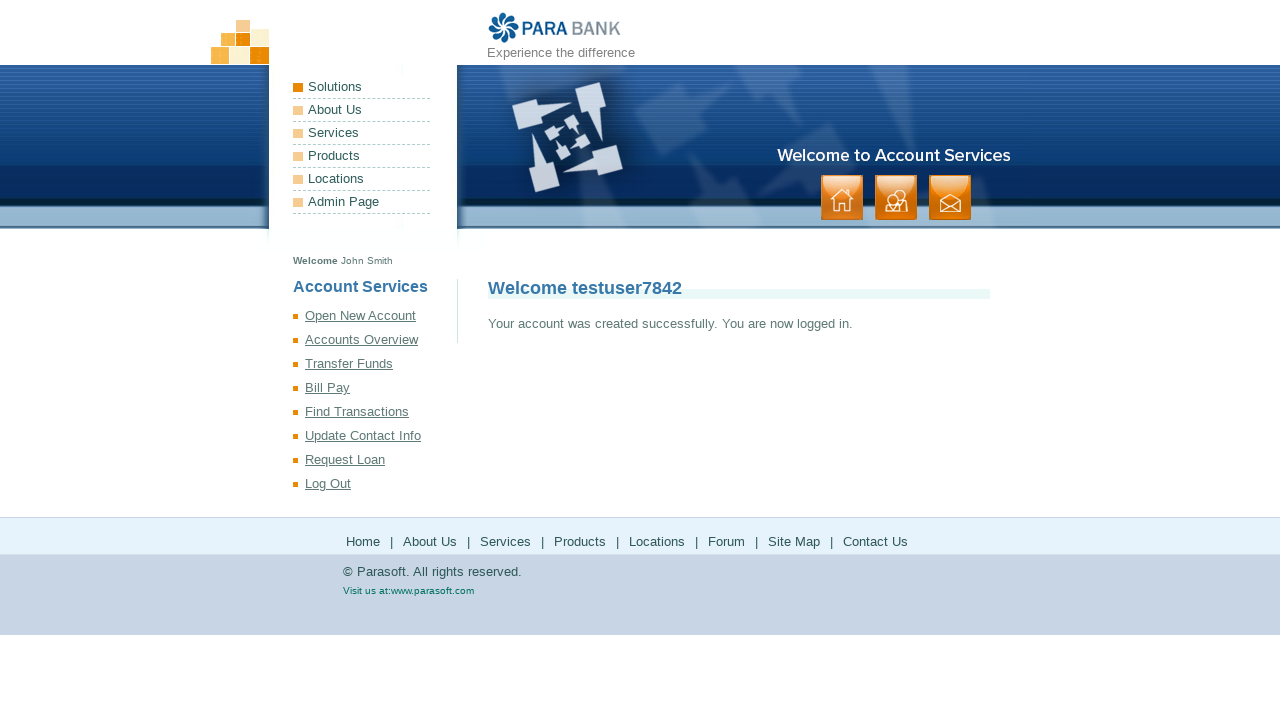

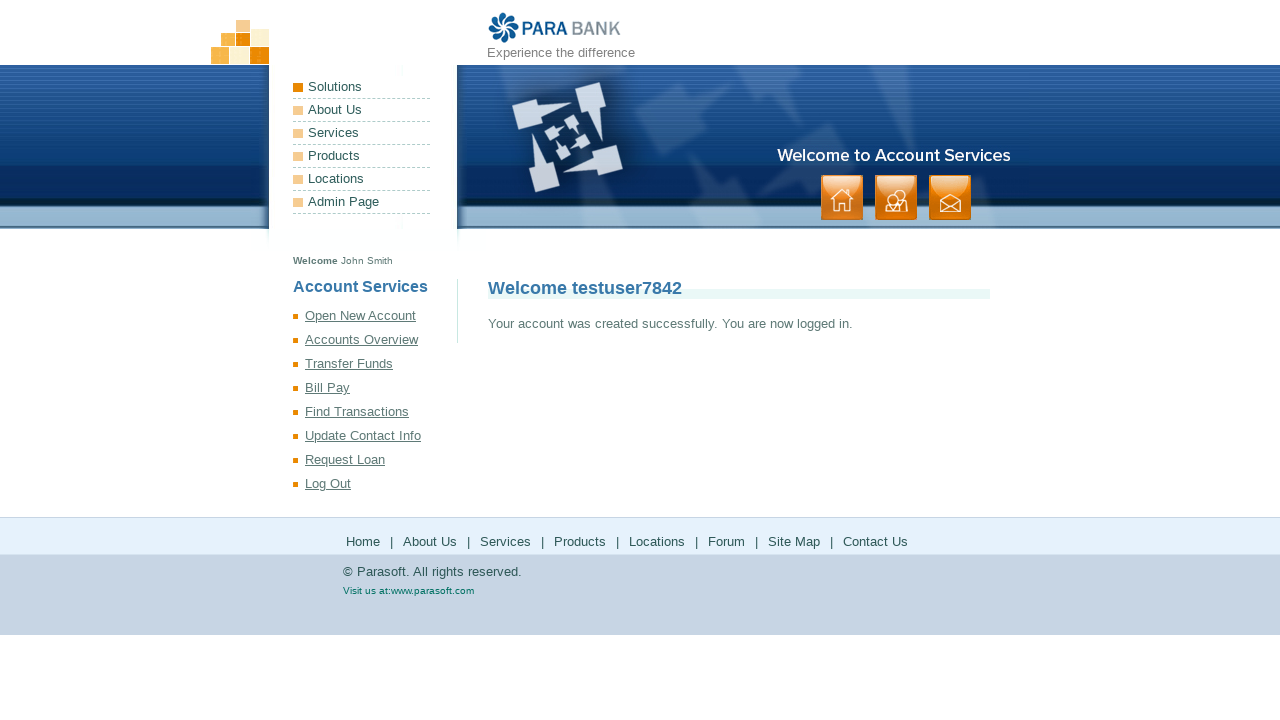